Tests a click interaction by clicking a "Click Me" button and waiting for a welcome message to appear on a test automation practice page.

Starting URL: https://www.automationtestinginsider.com/2019/08/textarea-textarea-element-defines-multi.html

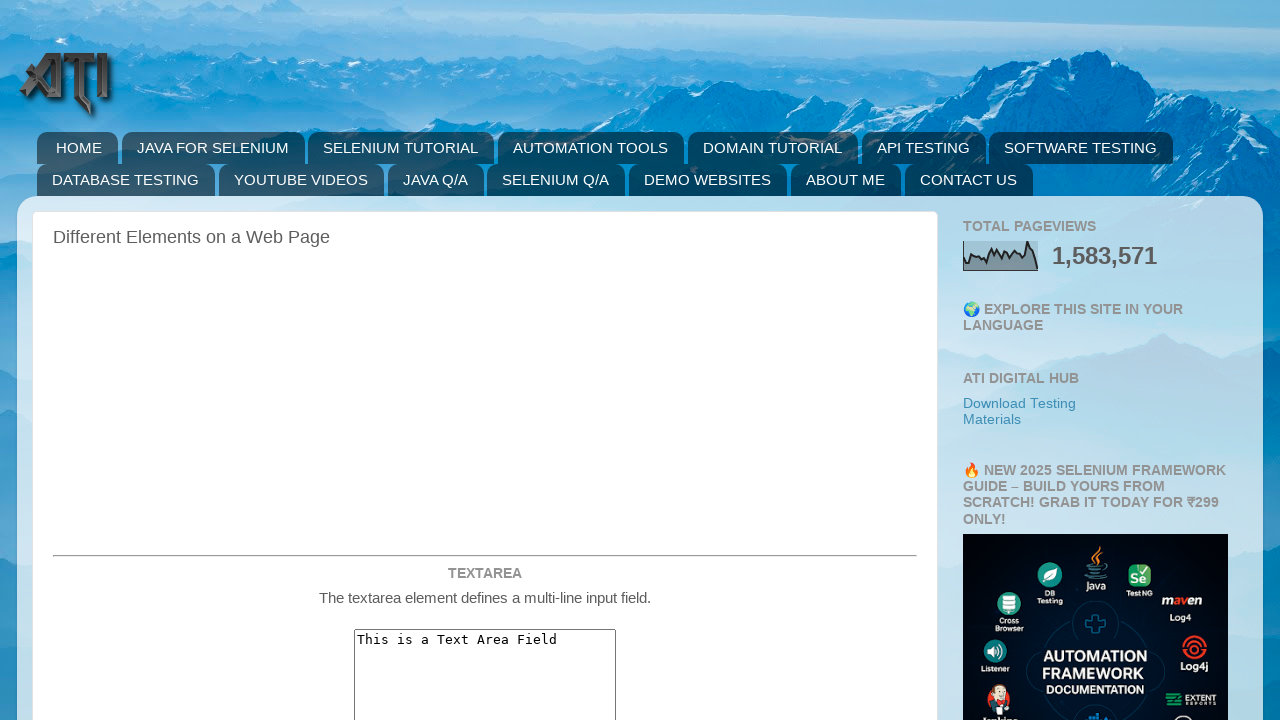

Clicked the 'Click Me' button at (485, 360) on input#testWait123[value='Click Me']
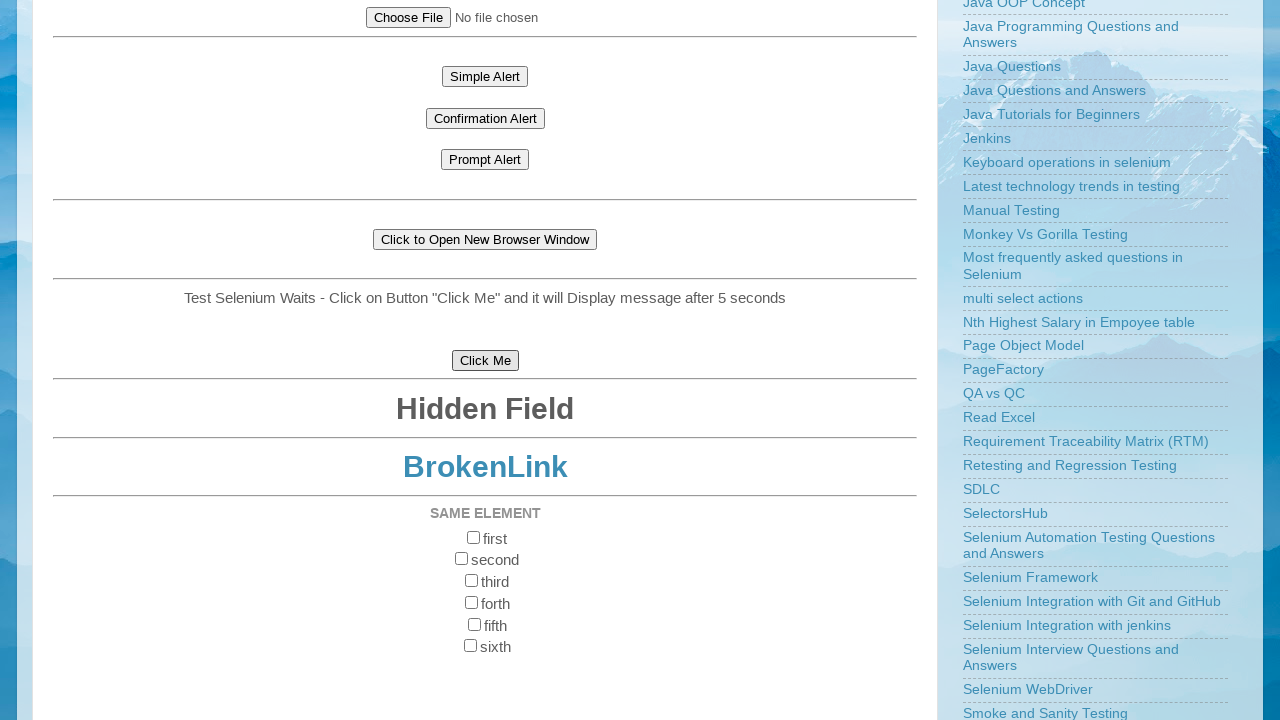

Welcome message appeared after clicking the button
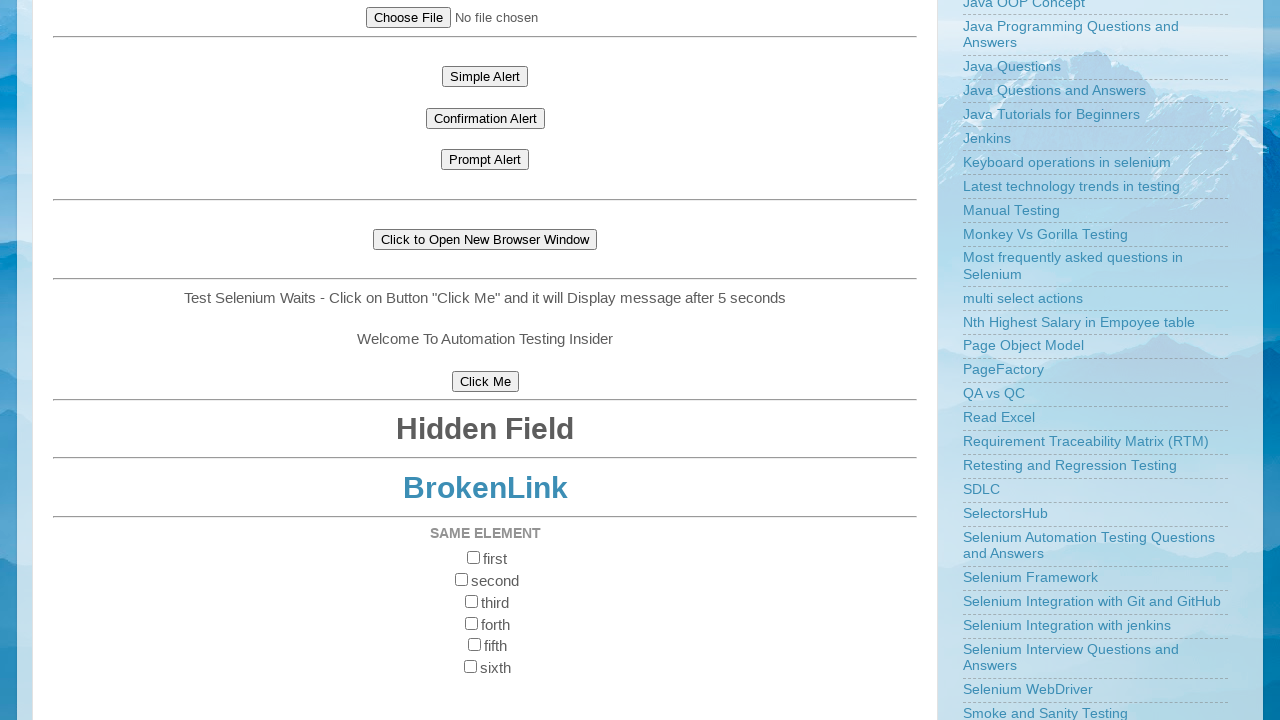

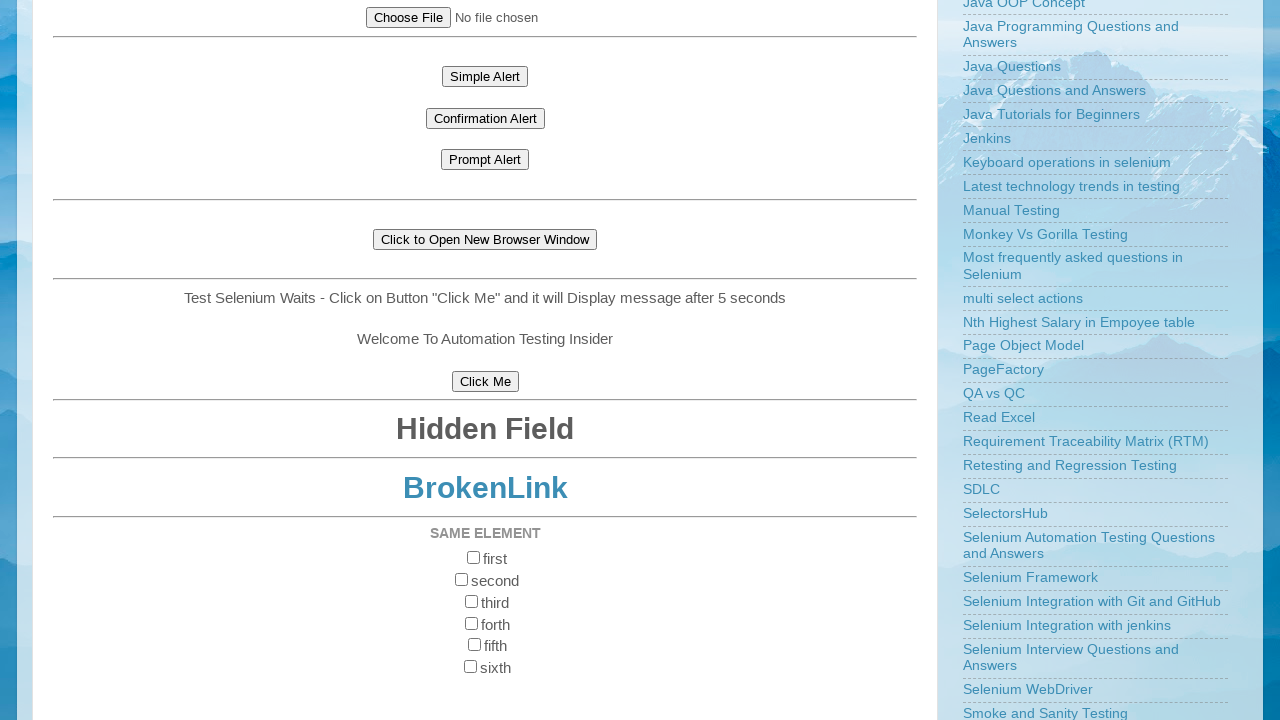